Navigates to the DemoBlaze website and clicks on the Phones category link

Starting URL: https://www.demoblaze.com/index.html#

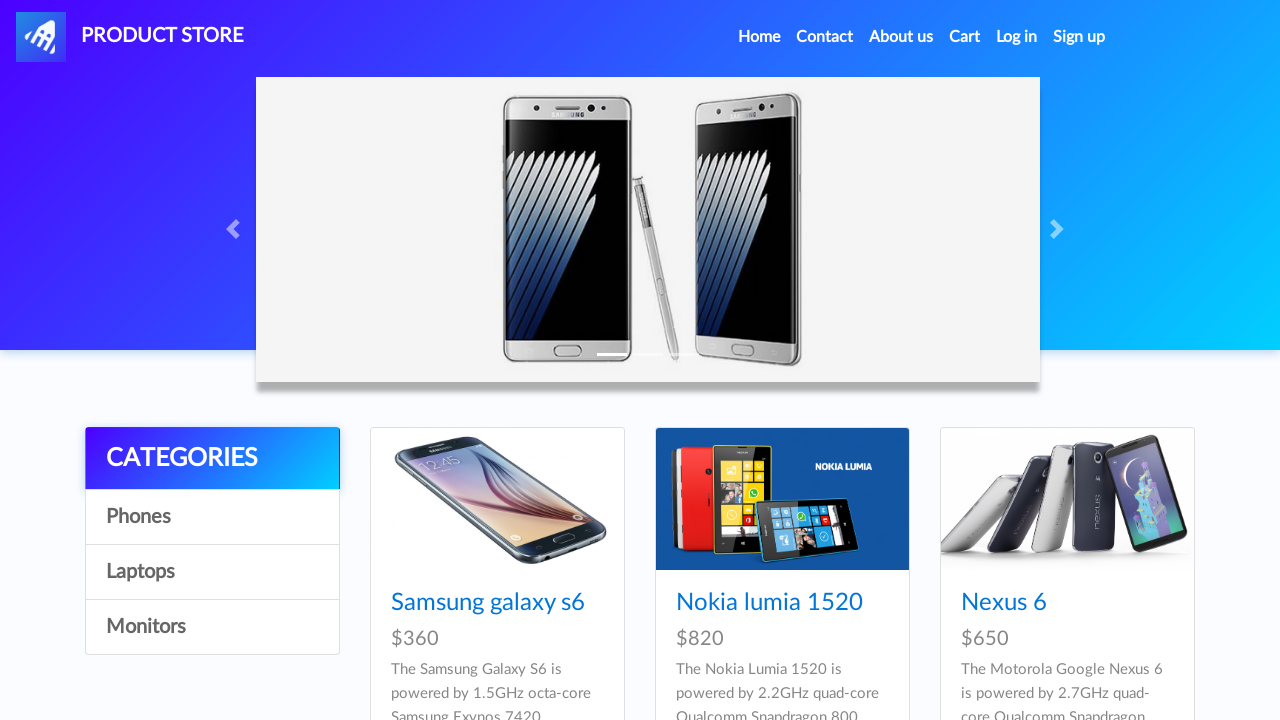

Navigated to DemoBlaze website
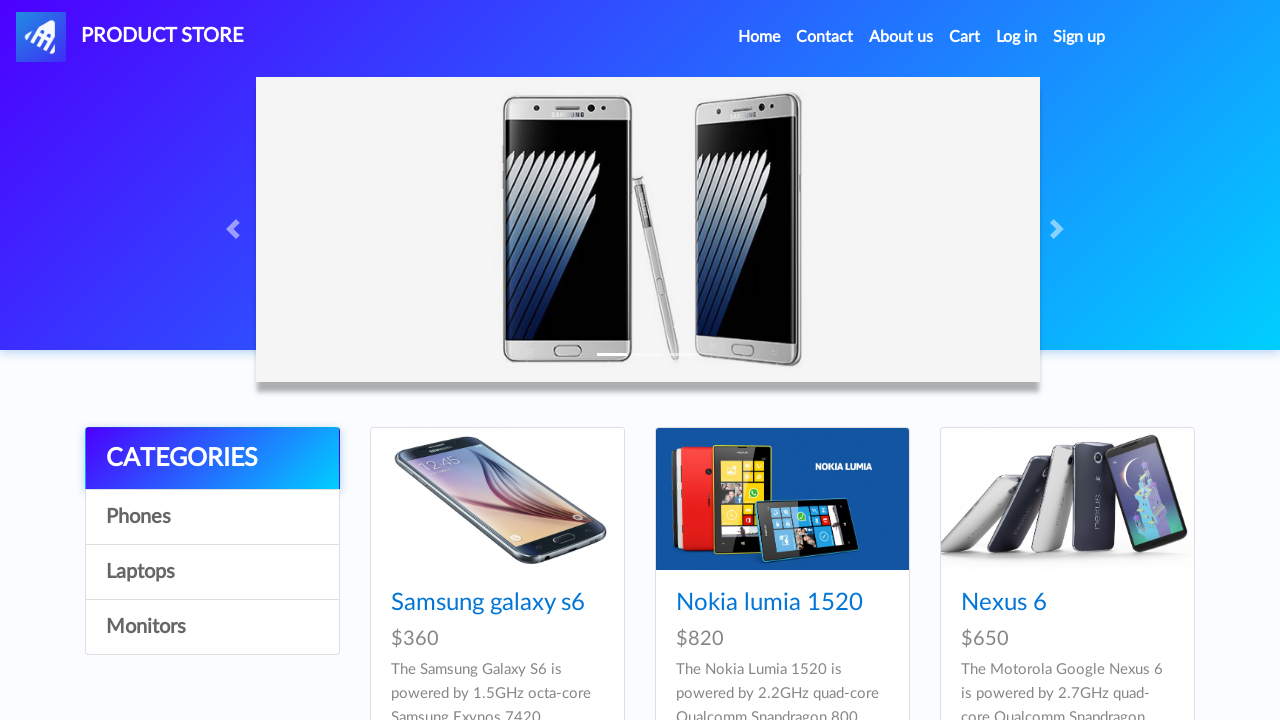

Clicked on Phones category link at (212, 517) on xpath=//a[text()='Phones']
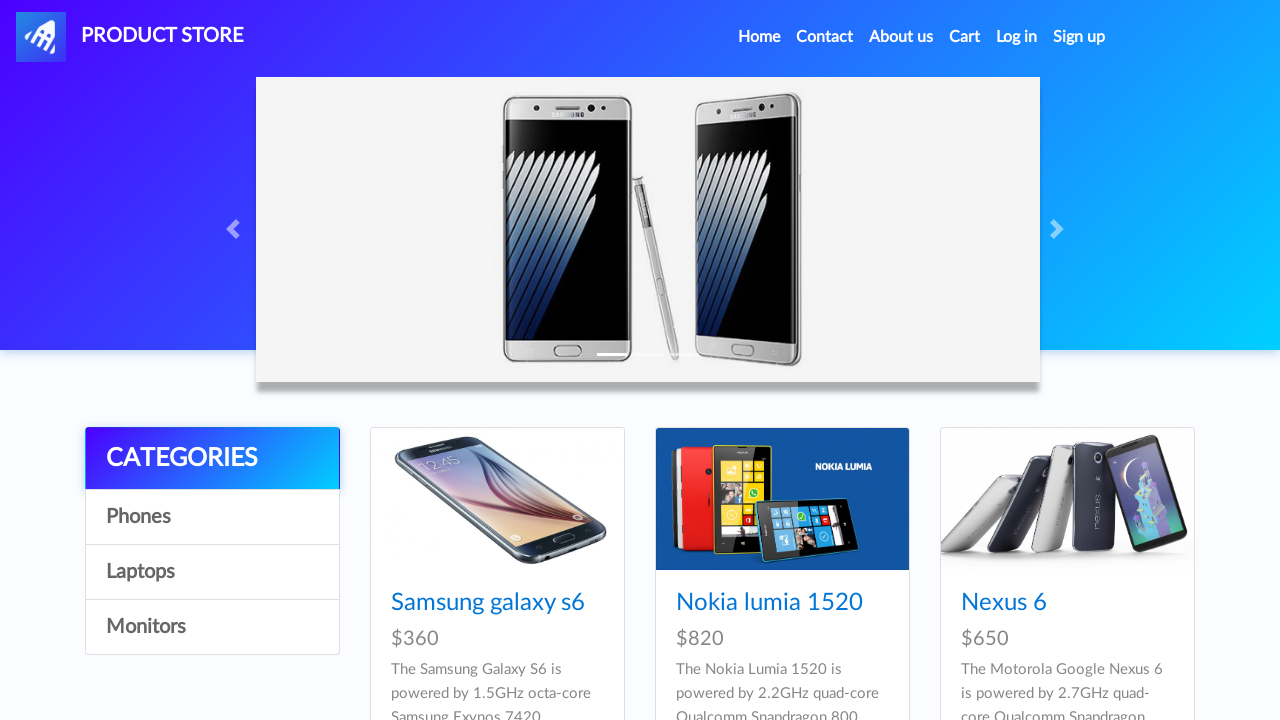

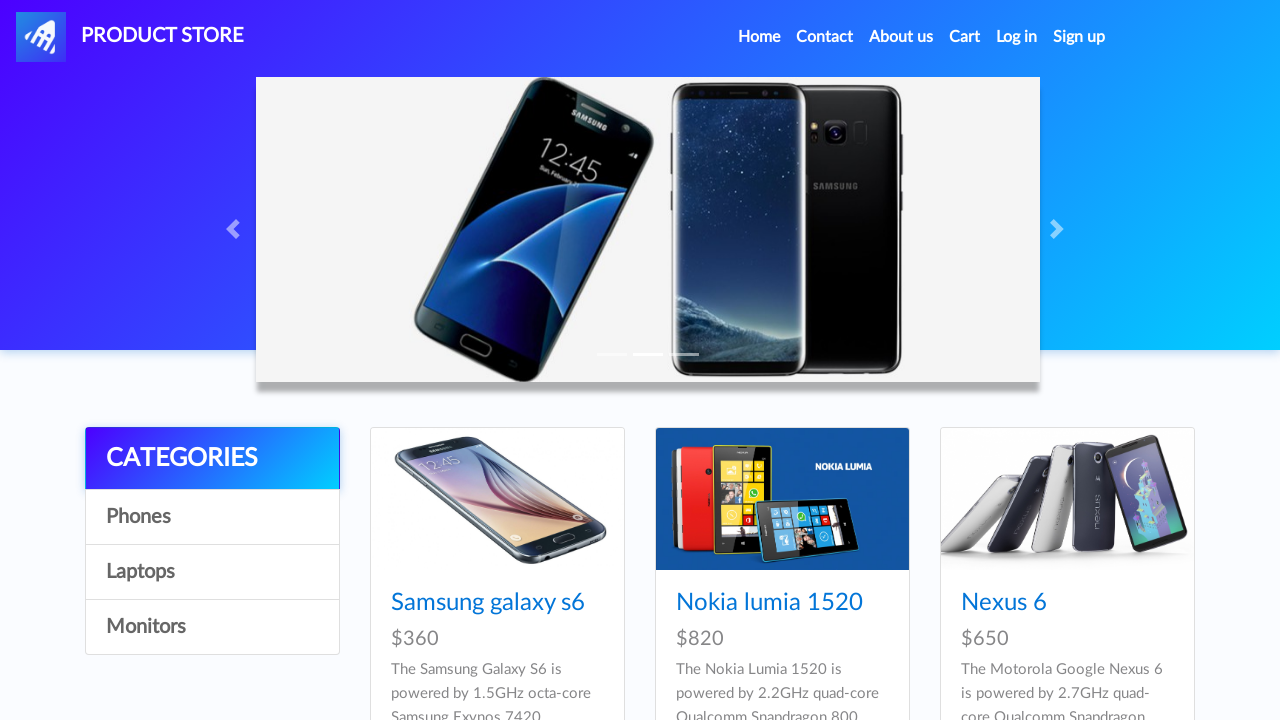